Tests right-click context menu functionality by right-clicking on an element and selecting the copy option from the context menu

Starting URL: http://swisnl.github.io/jQuery-contextMenu/demo.html

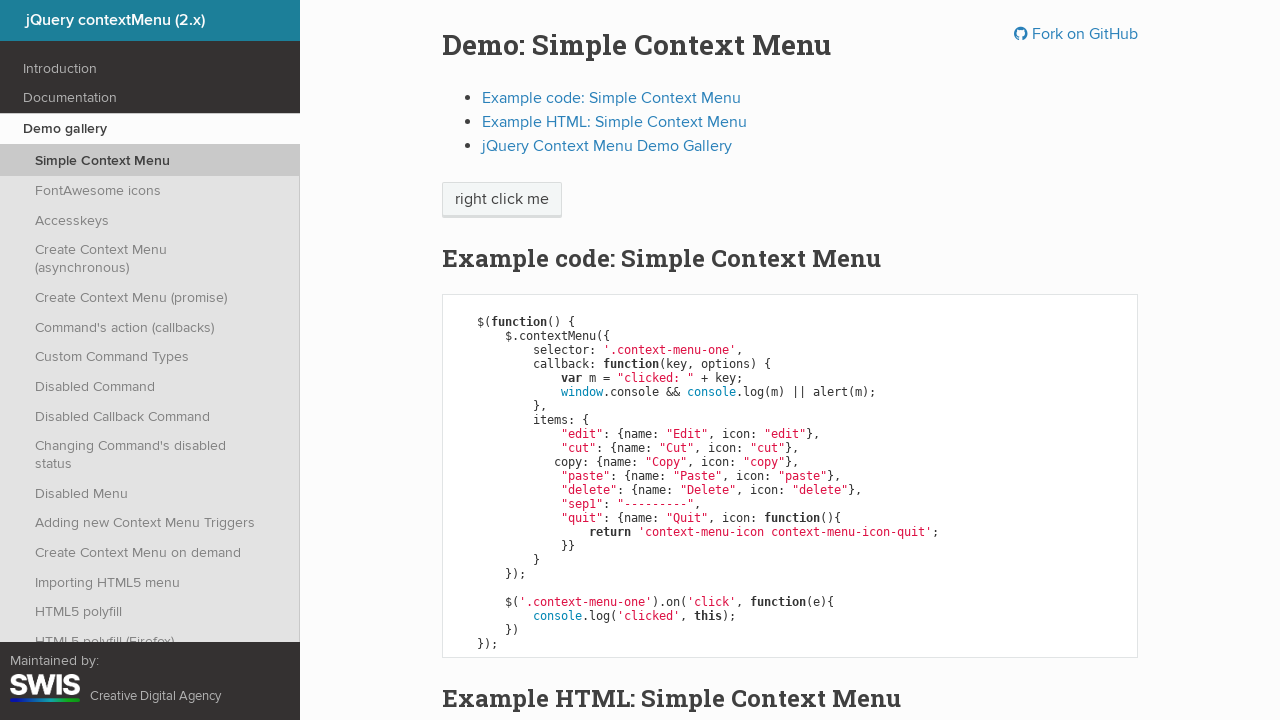

Located the context menu element
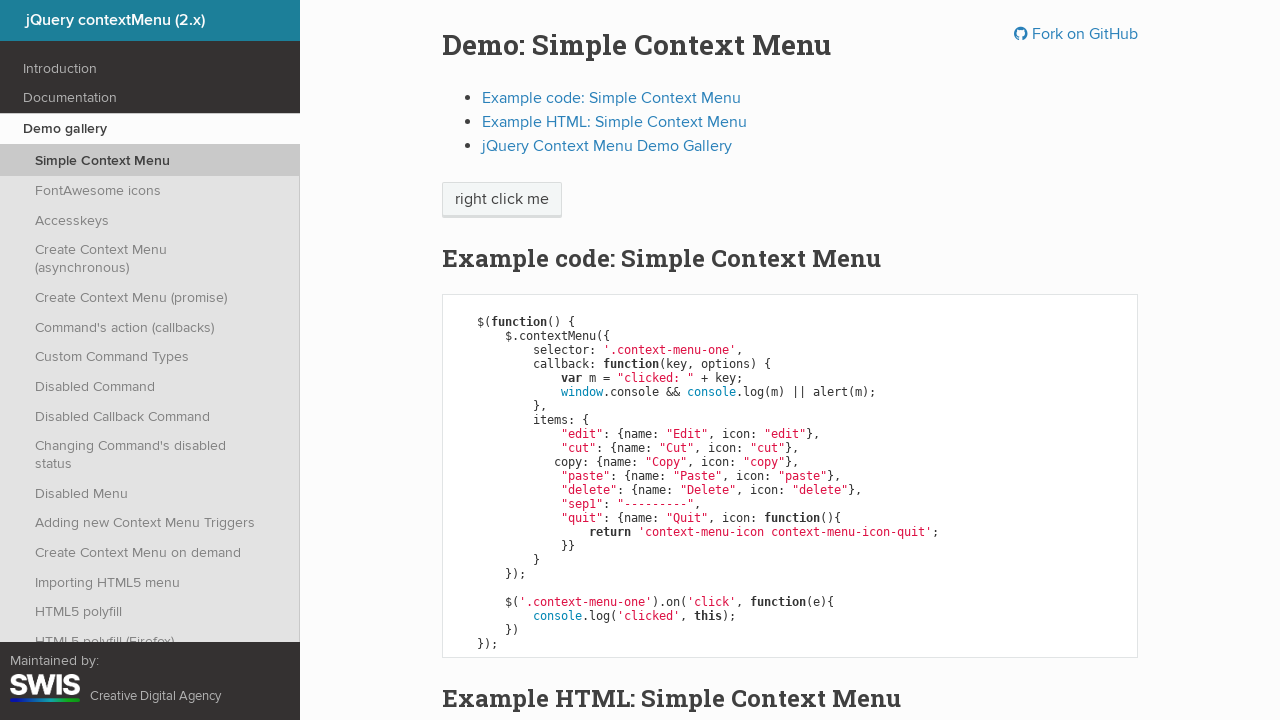

Right-clicked on the context menu element to open the context menu at (502, 200) on .context-menu-one
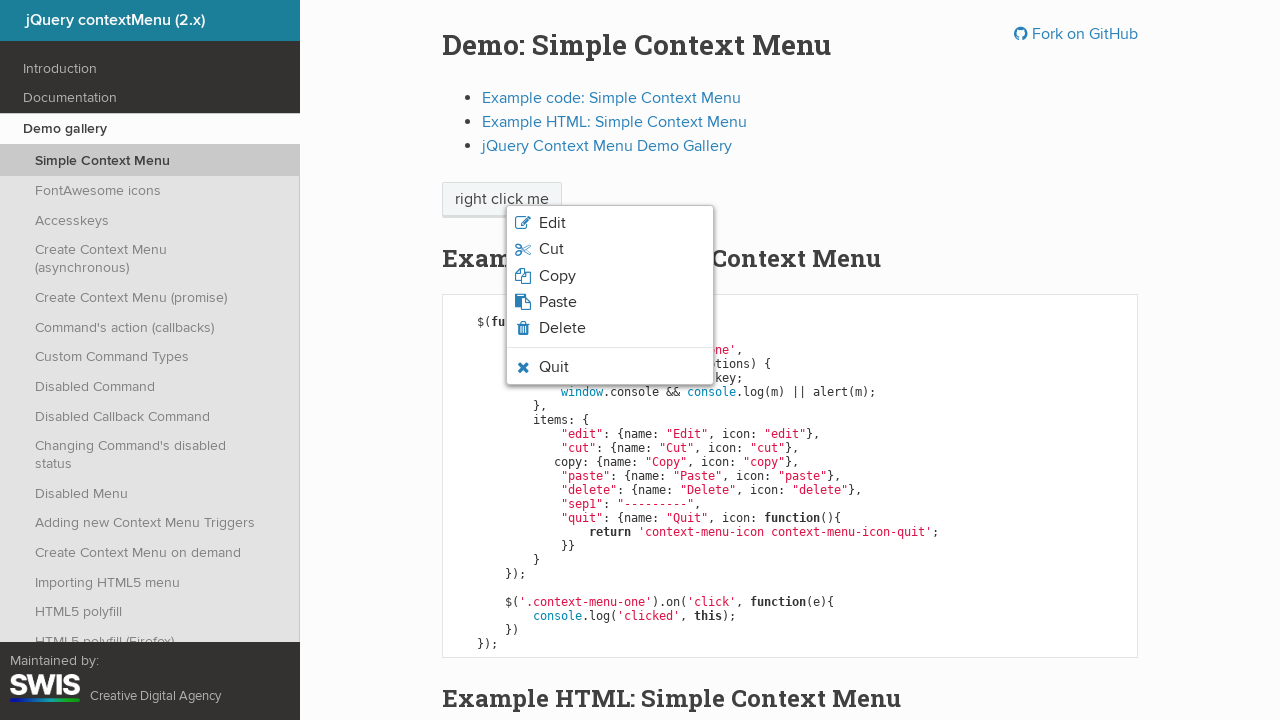

Clicked on the copy option in the context menu at (610, 276) on .context-menu-icon-copy
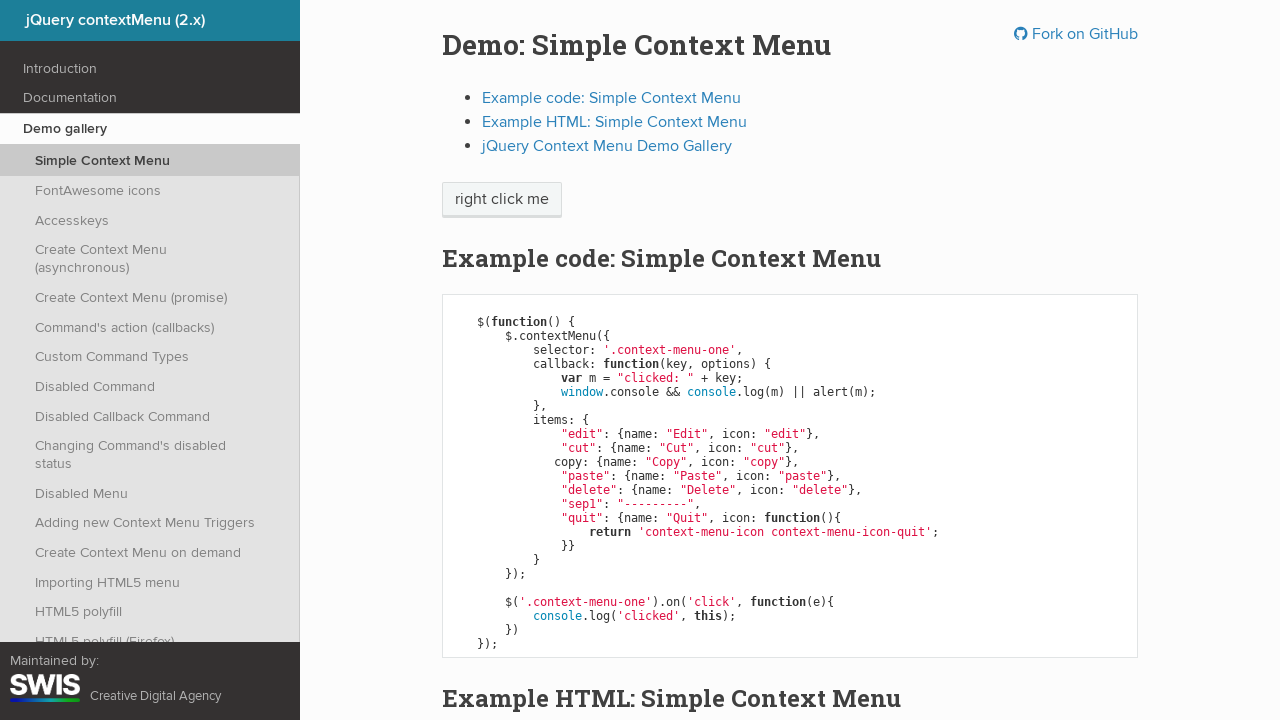

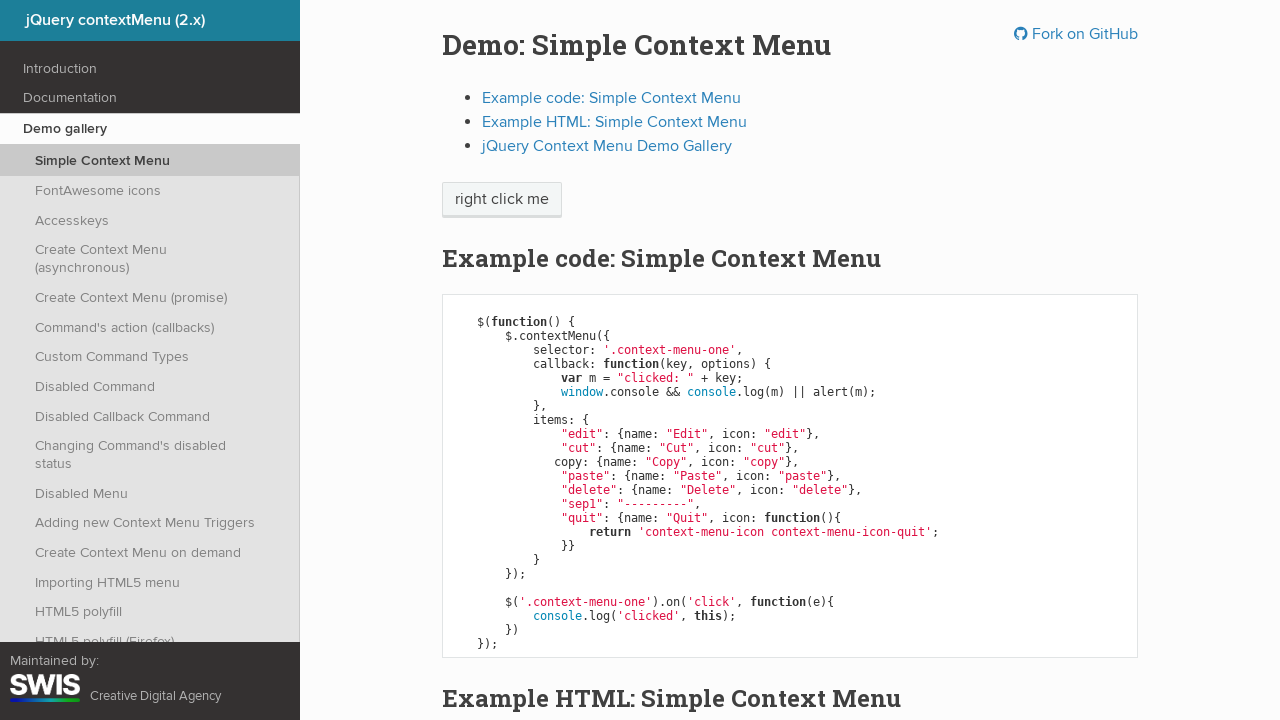